Tests right-click (context click) functionality by right-clicking a button and verifying the confirmation message appears

Starting URL: https://demoqa.com/buttons

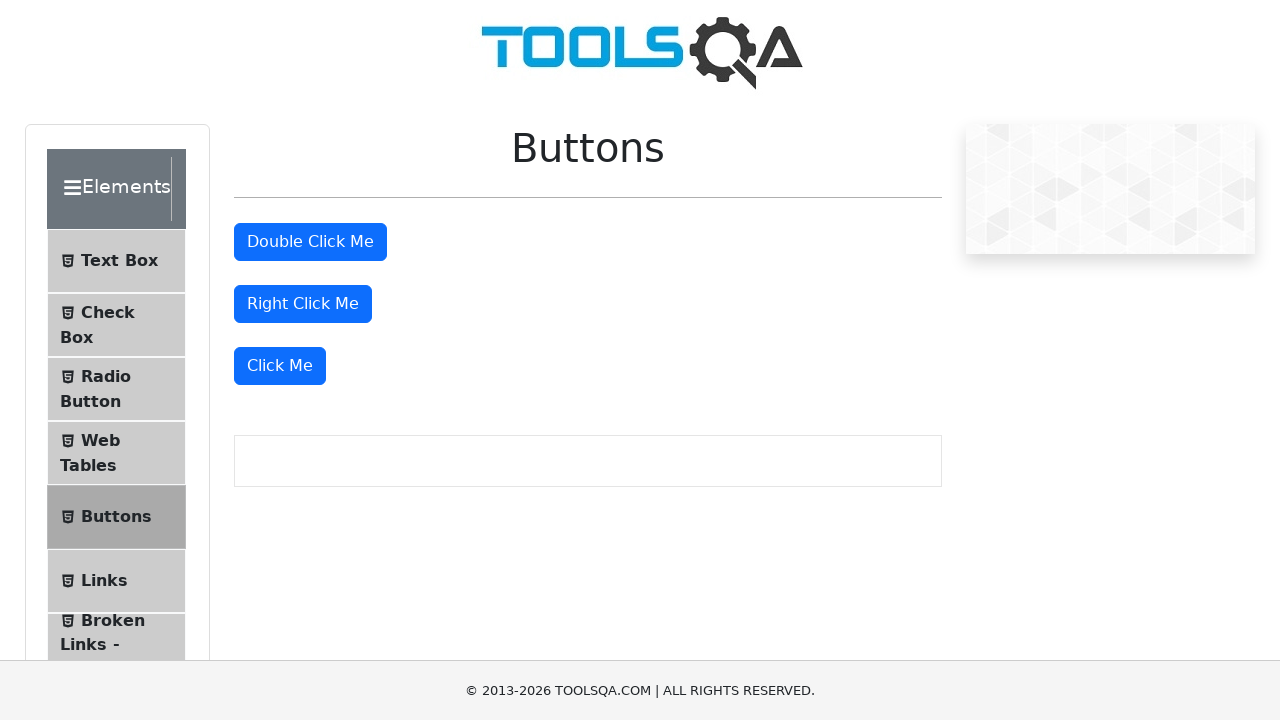

Navigated to https://demoqa.com/buttons
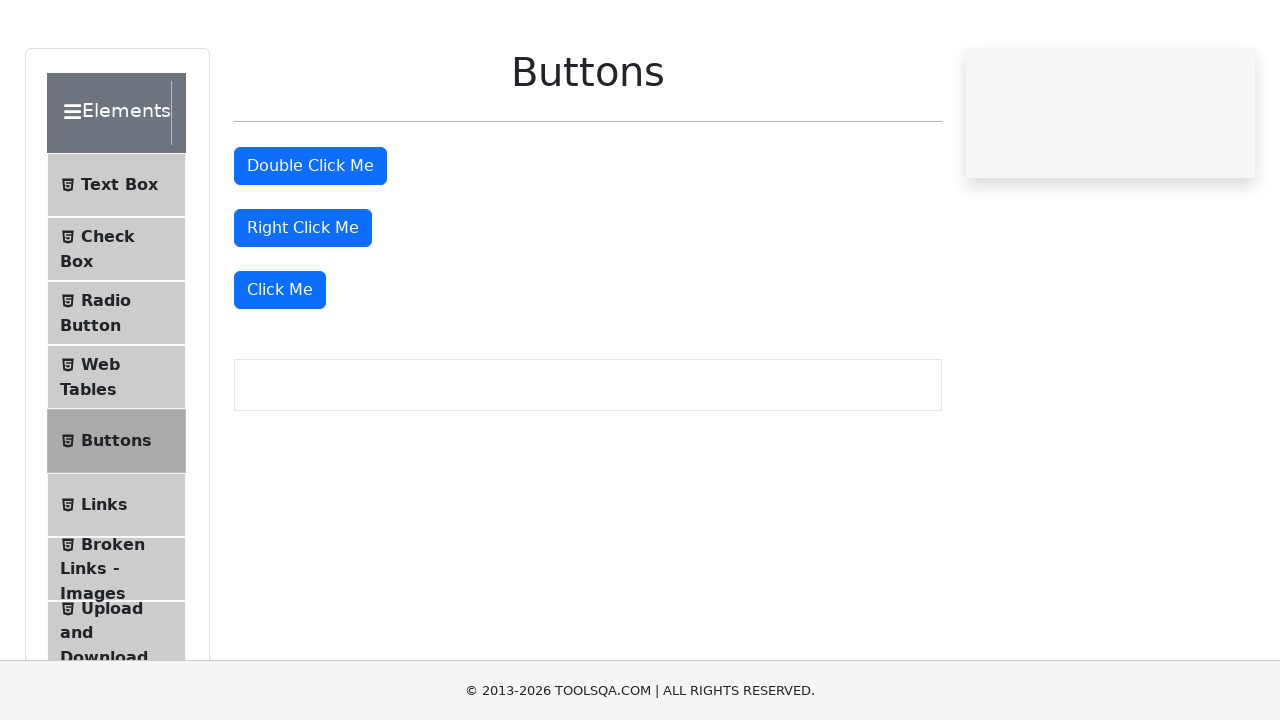

Right-clicked the right click button at (303, 304) on #rightClickBtn
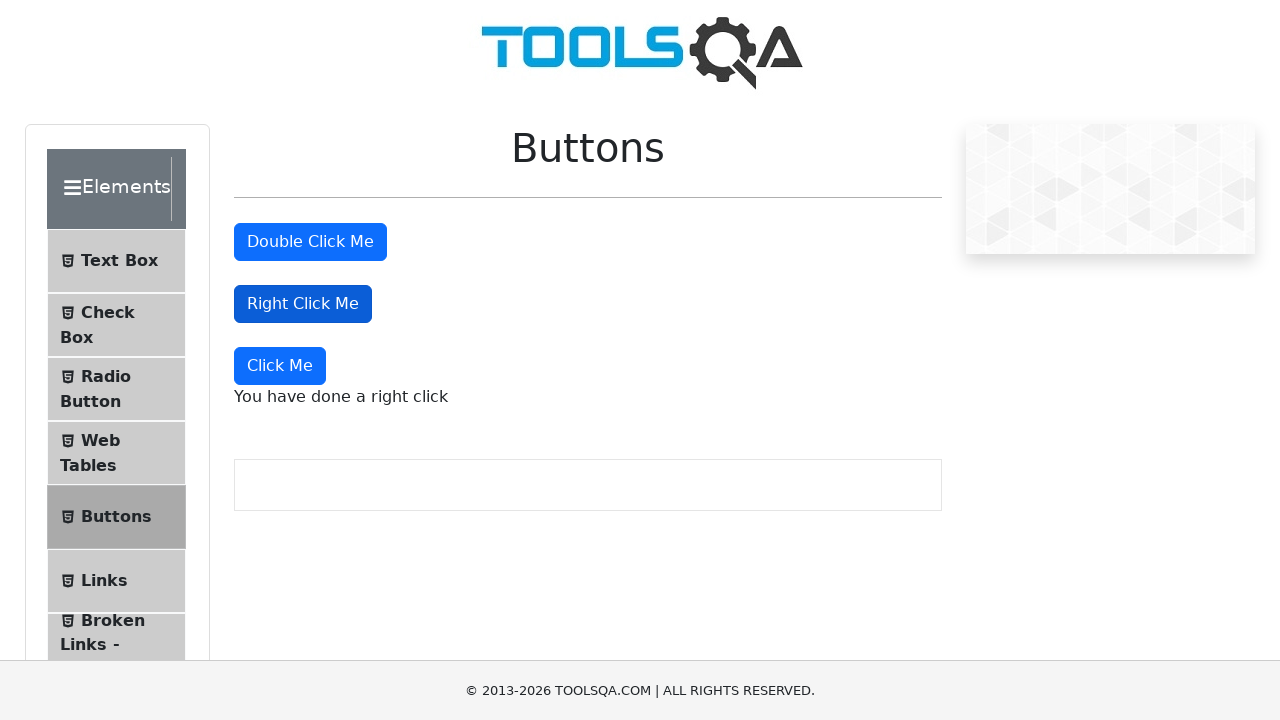

Right-click confirmation message appeared
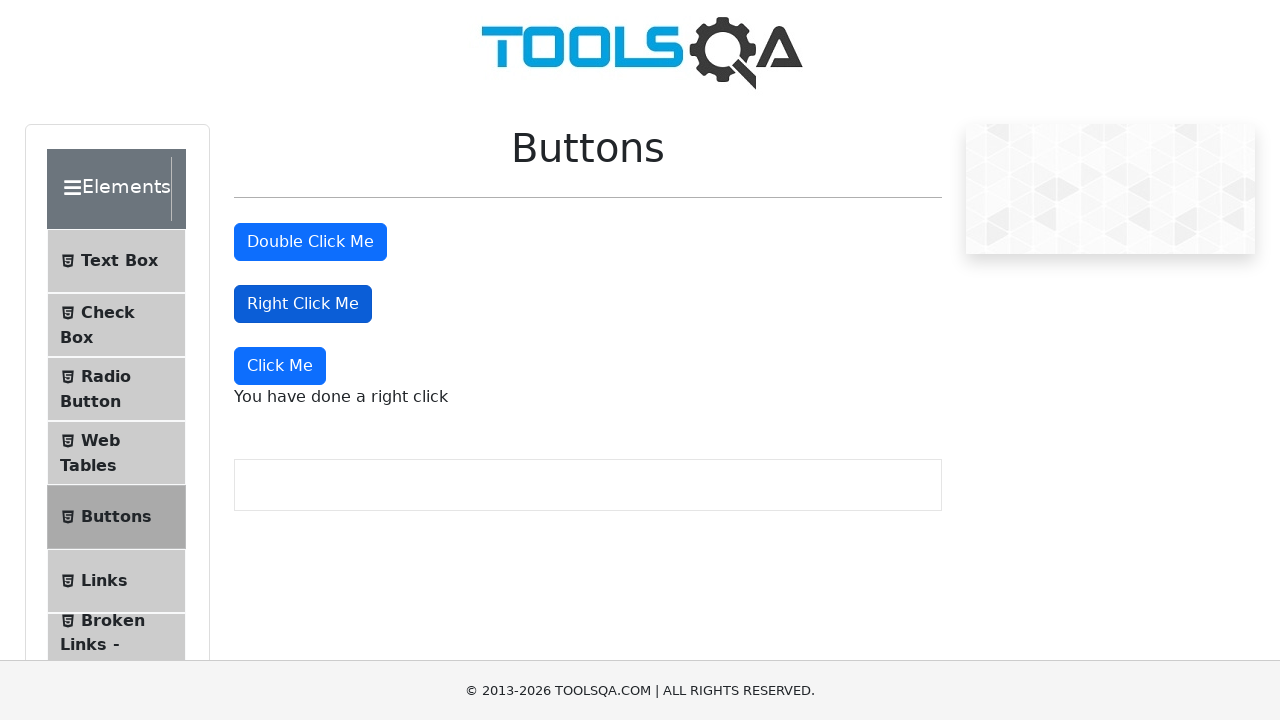

Retrieved right-click confirmation message text
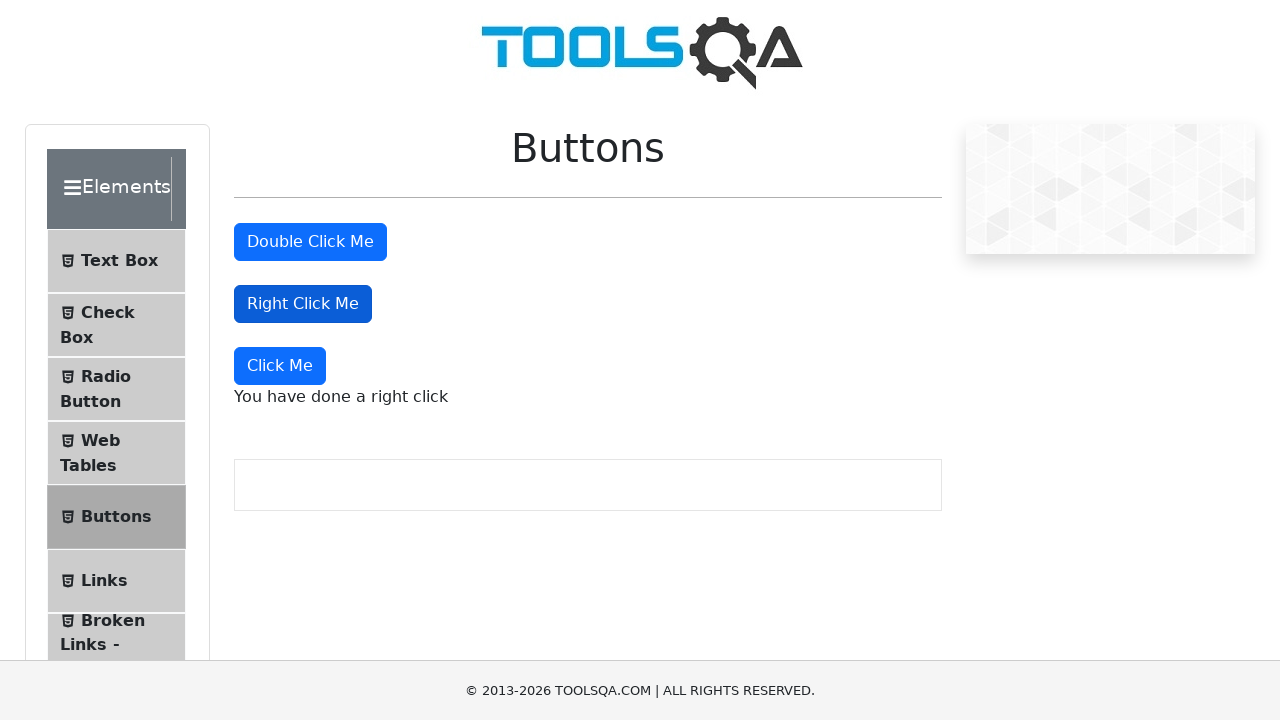

Verified confirmation message equals 'You have done a right click'
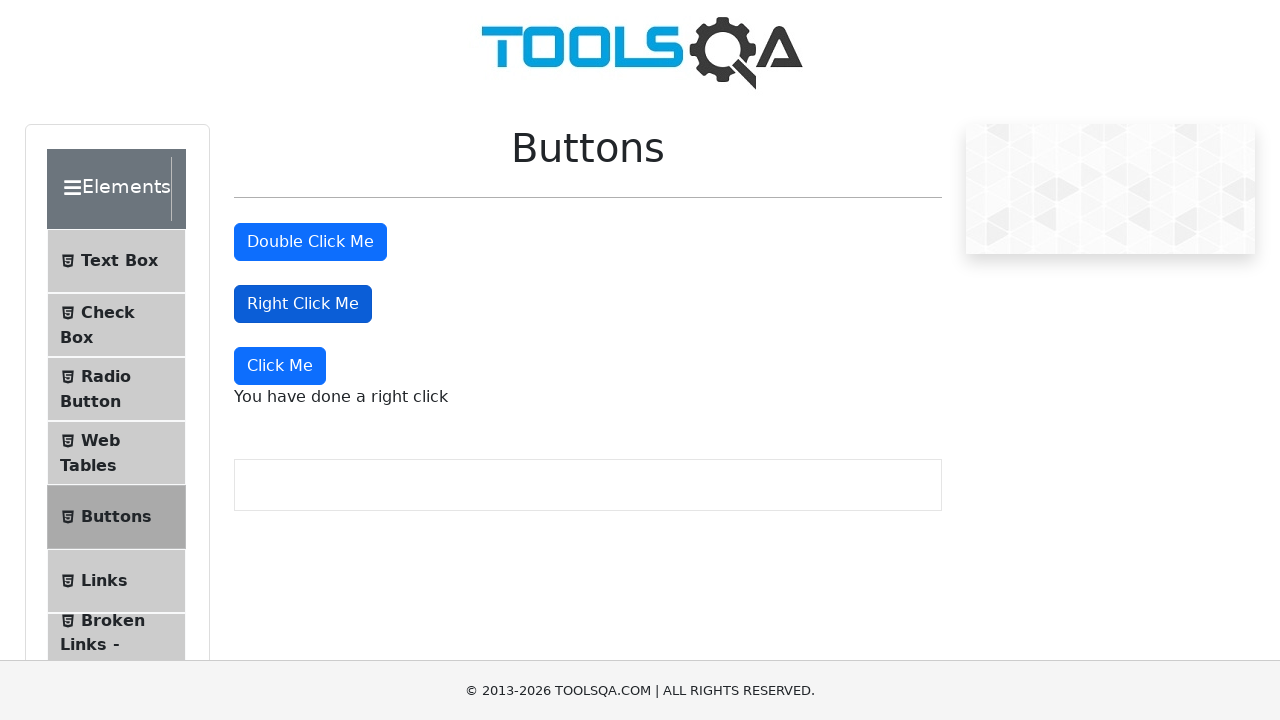

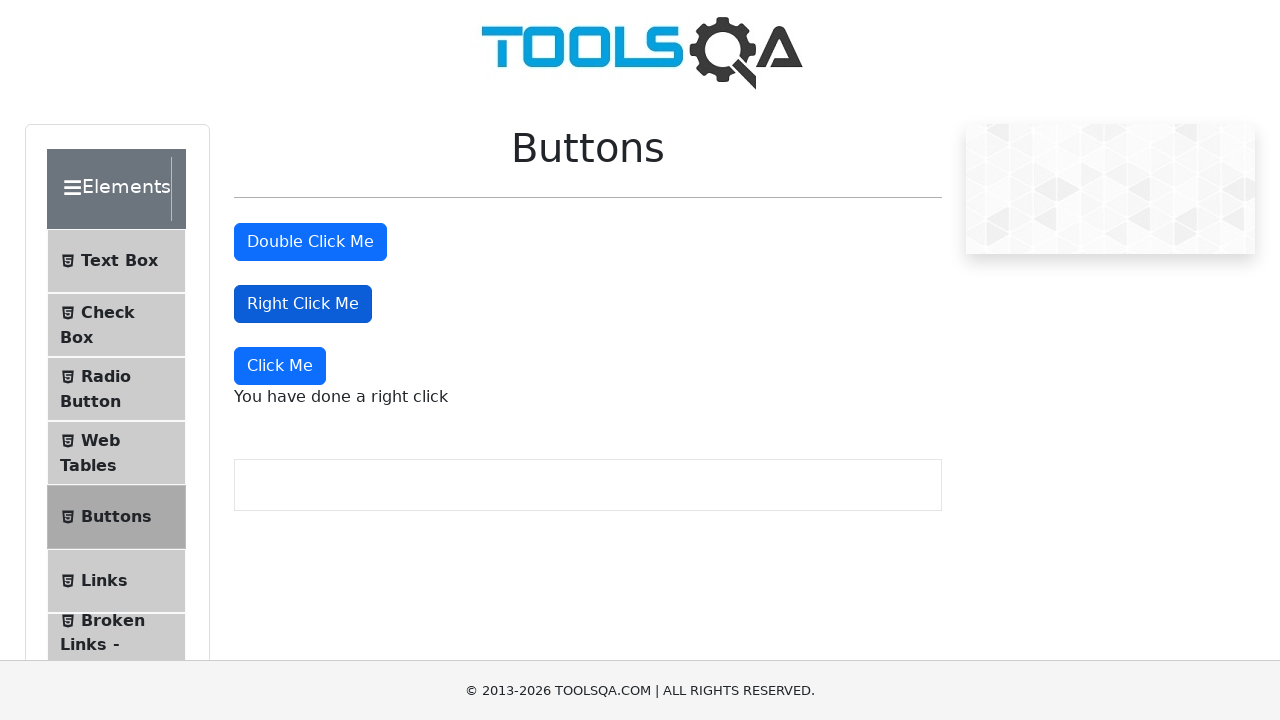